Navigates to a QA practice page and clicks on the "Contact" link to navigate to the contact page

Starting URL: https://www.qa-practice.com/elements/button/simple

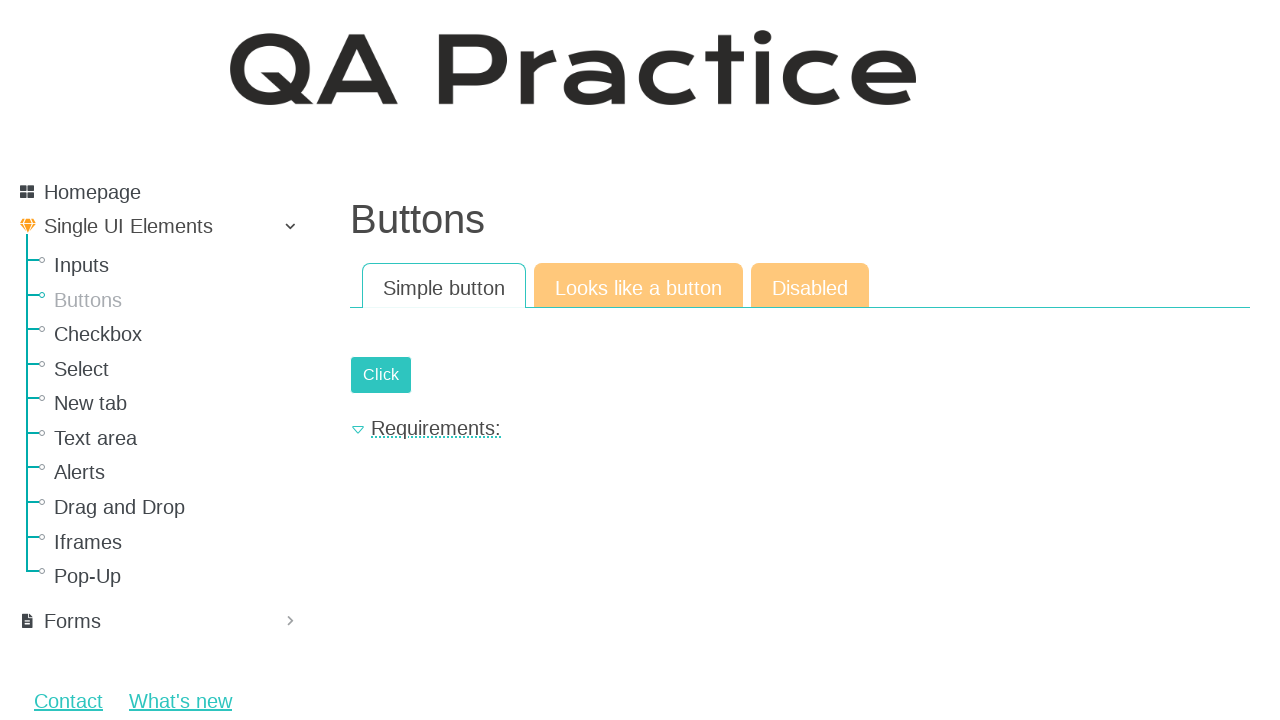

Navigated to QA practice page with simple button elements
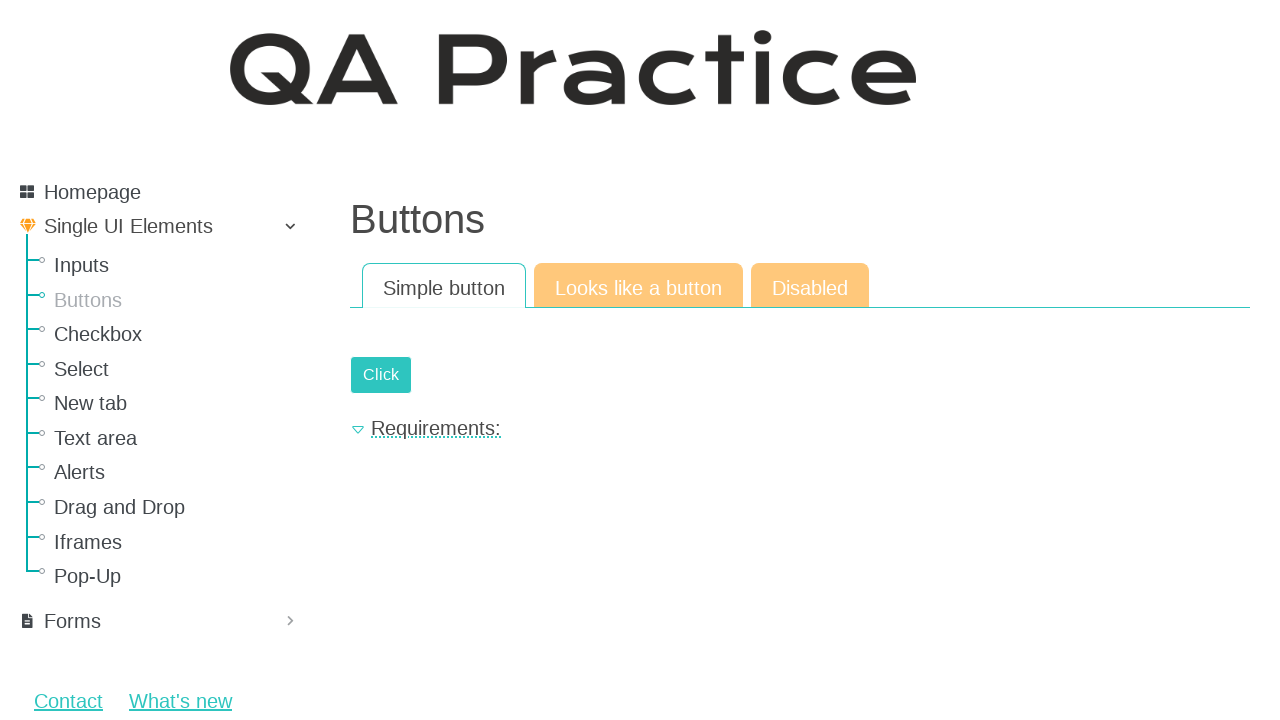

Clicked on the Contact link at (68, 700) on text=Contact
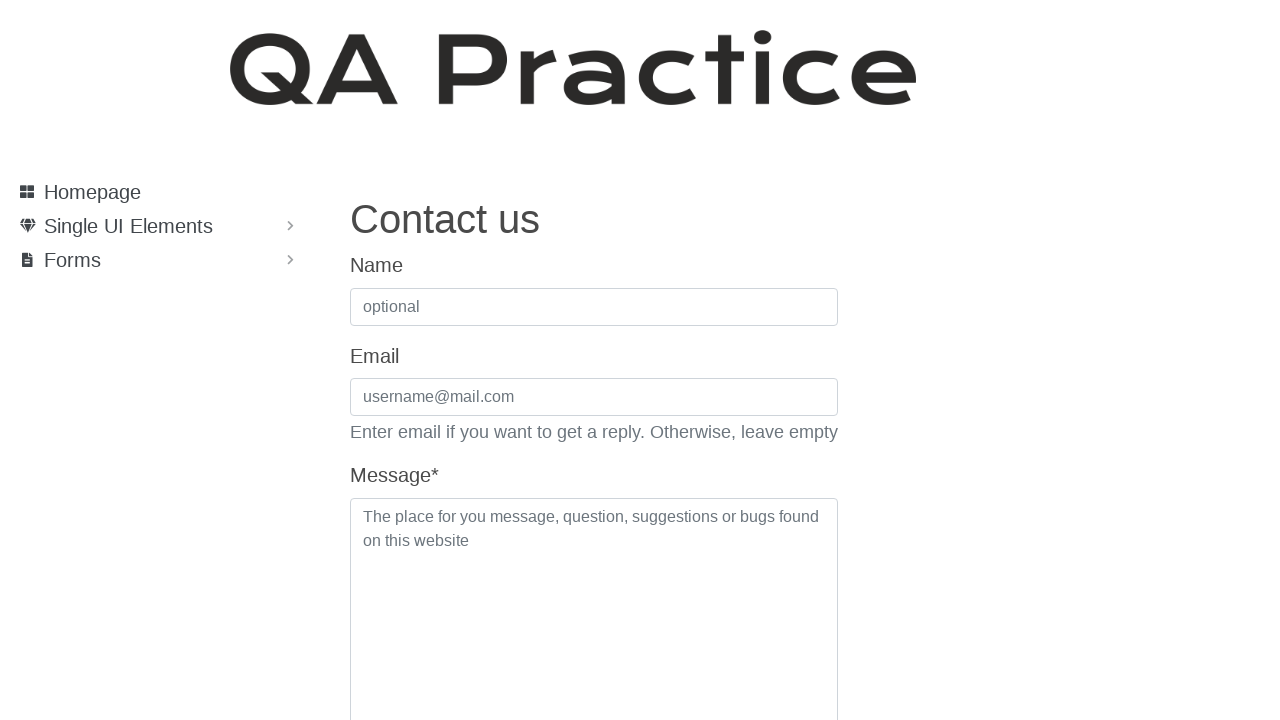

Contact page loaded successfully
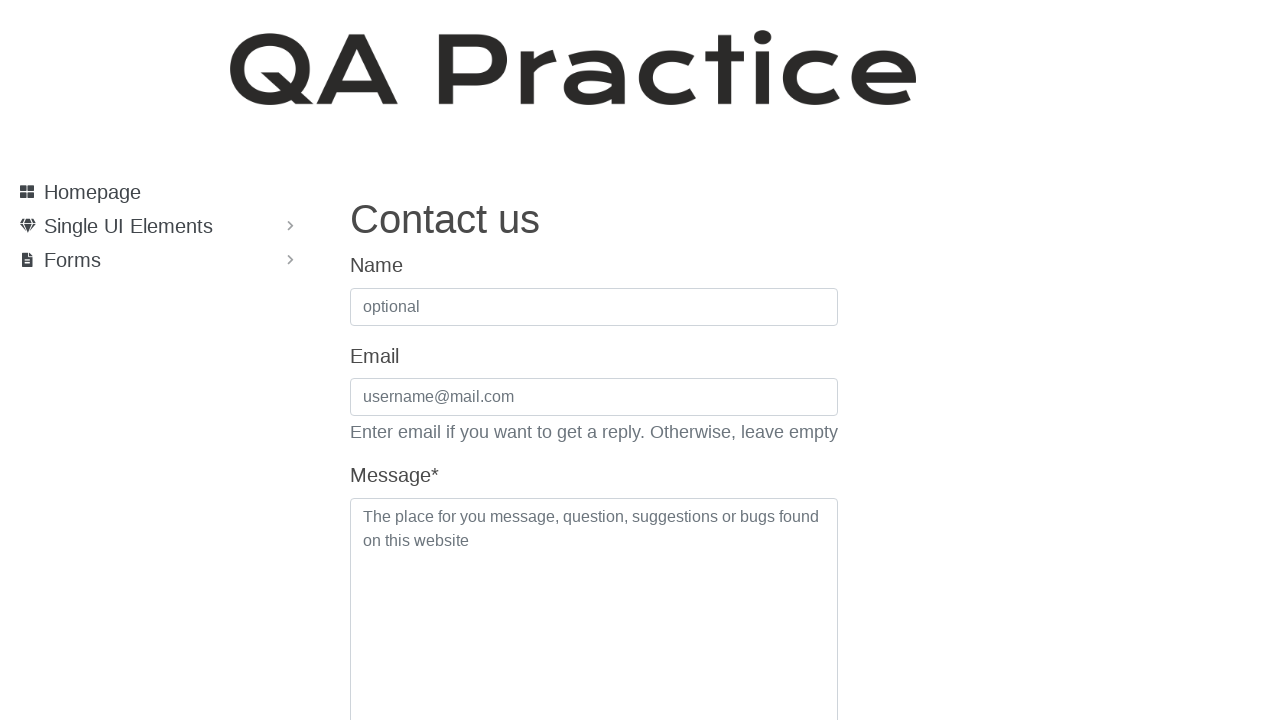

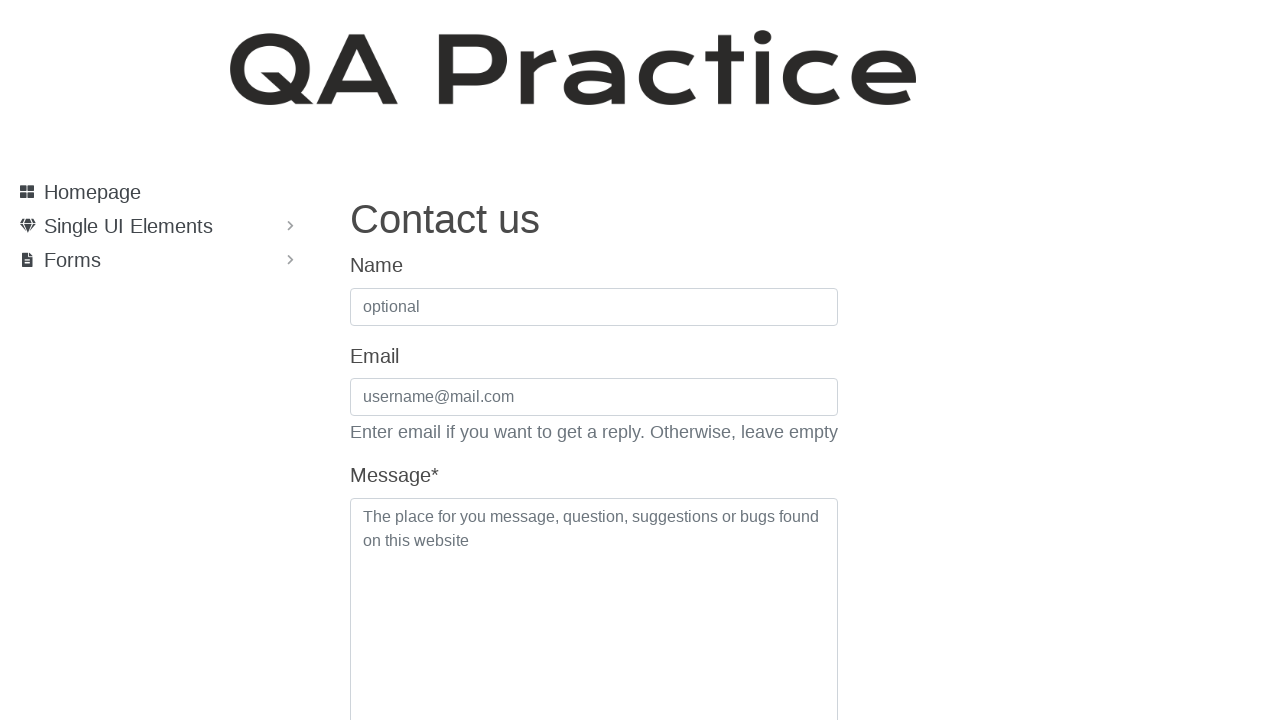